Tests window handling functionality by opening new tabs and windows, switching between them, and verifying content in each window

Starting URL: https://demoqa.com/browser-windows

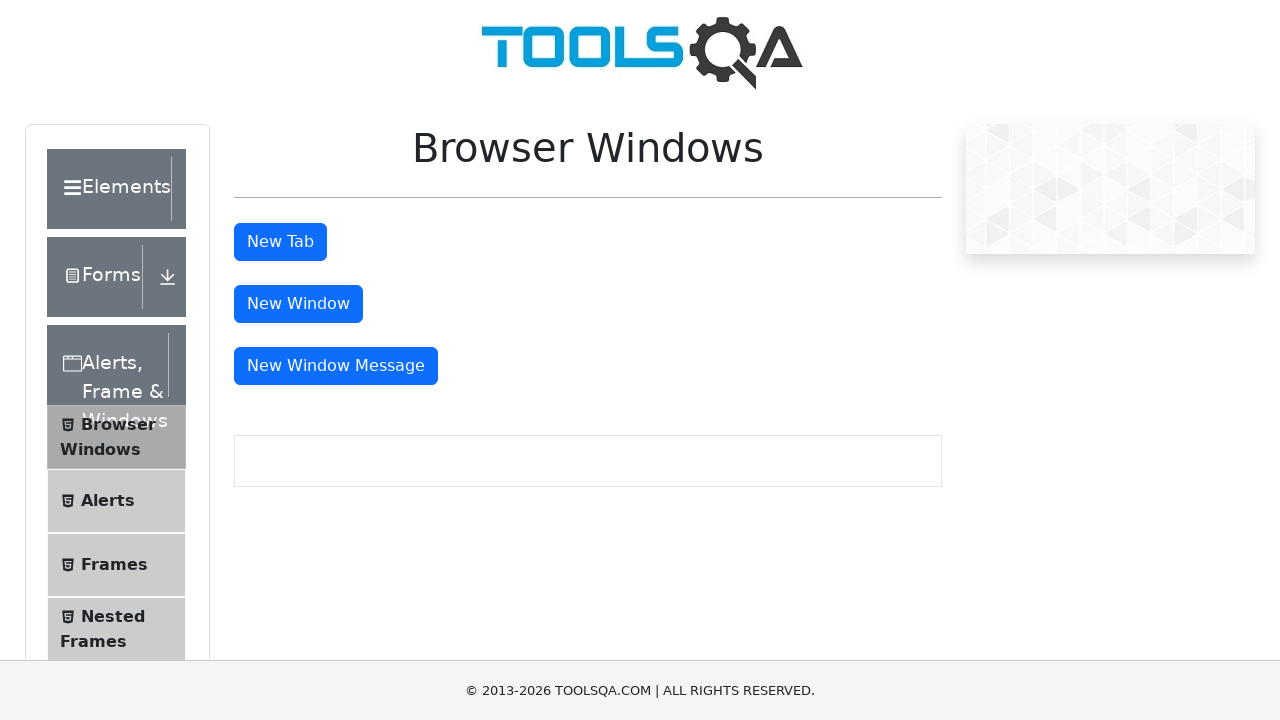

Scrolled to New Tab button
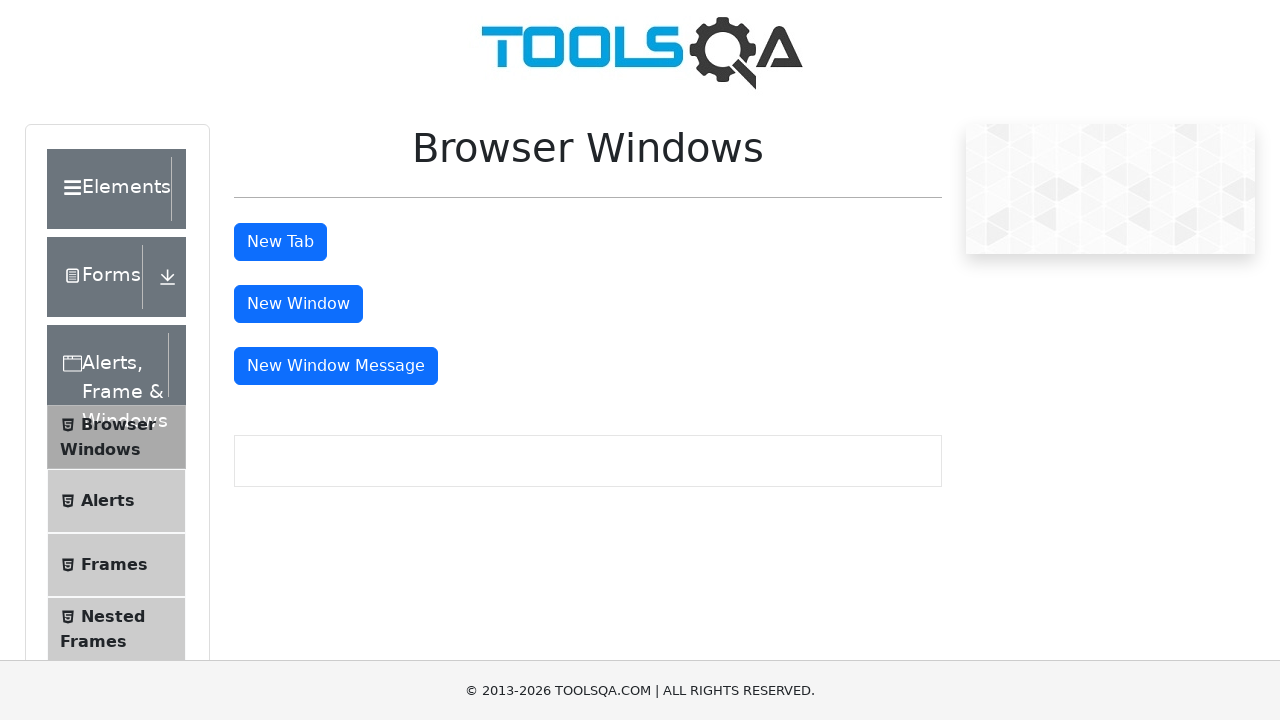

Clicked New Tab button to open new tab at (280, 242) on xpath=//*[@id='tabButton']
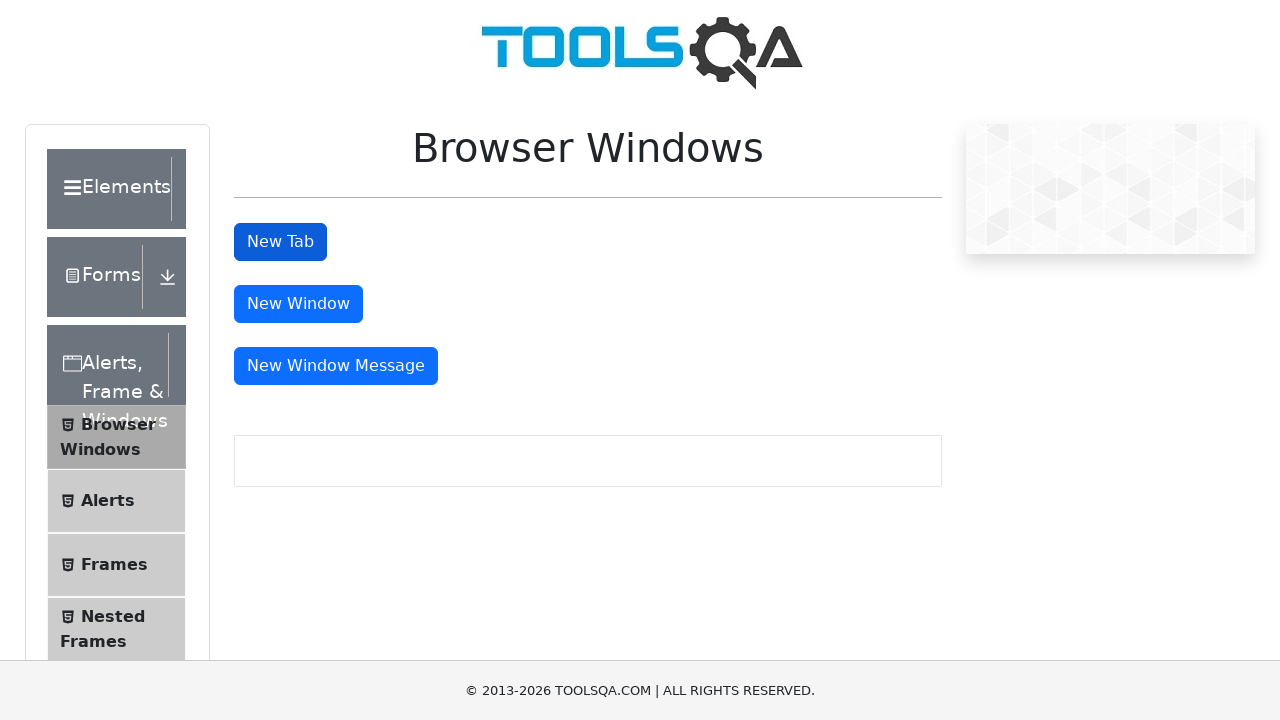

New tab opened and context retrieved
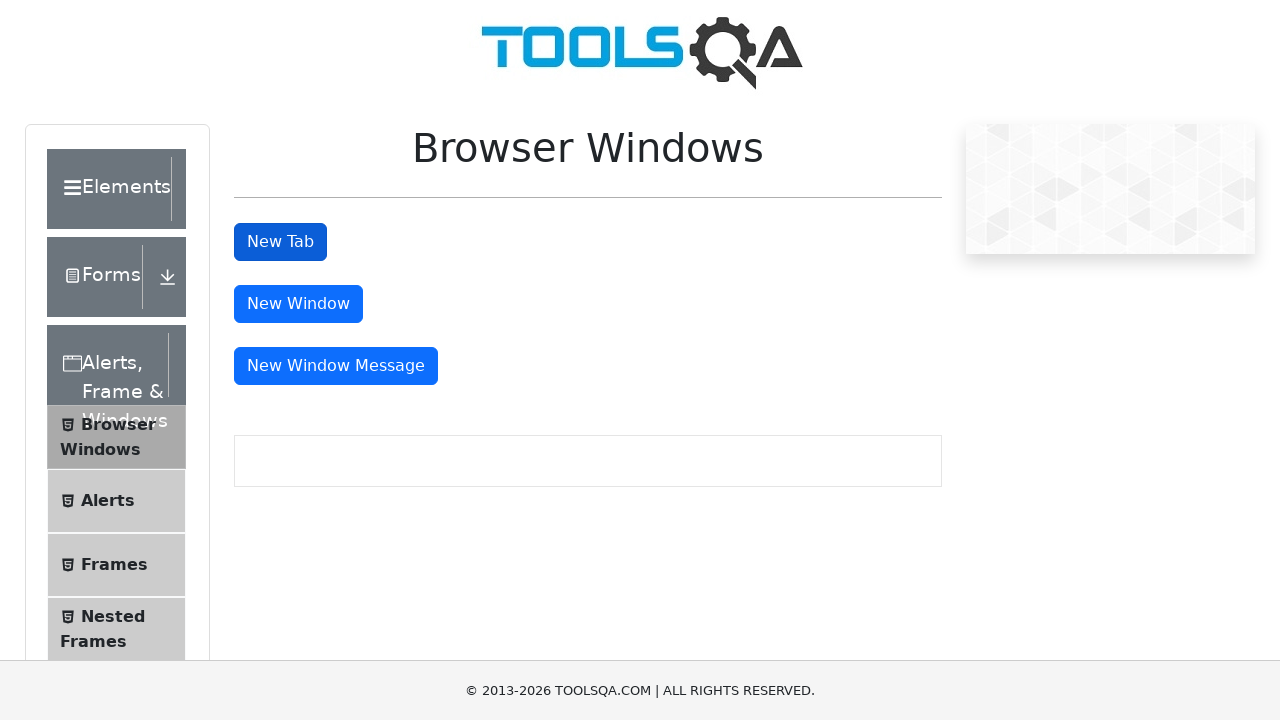

Waited for sample heading to load in new tab
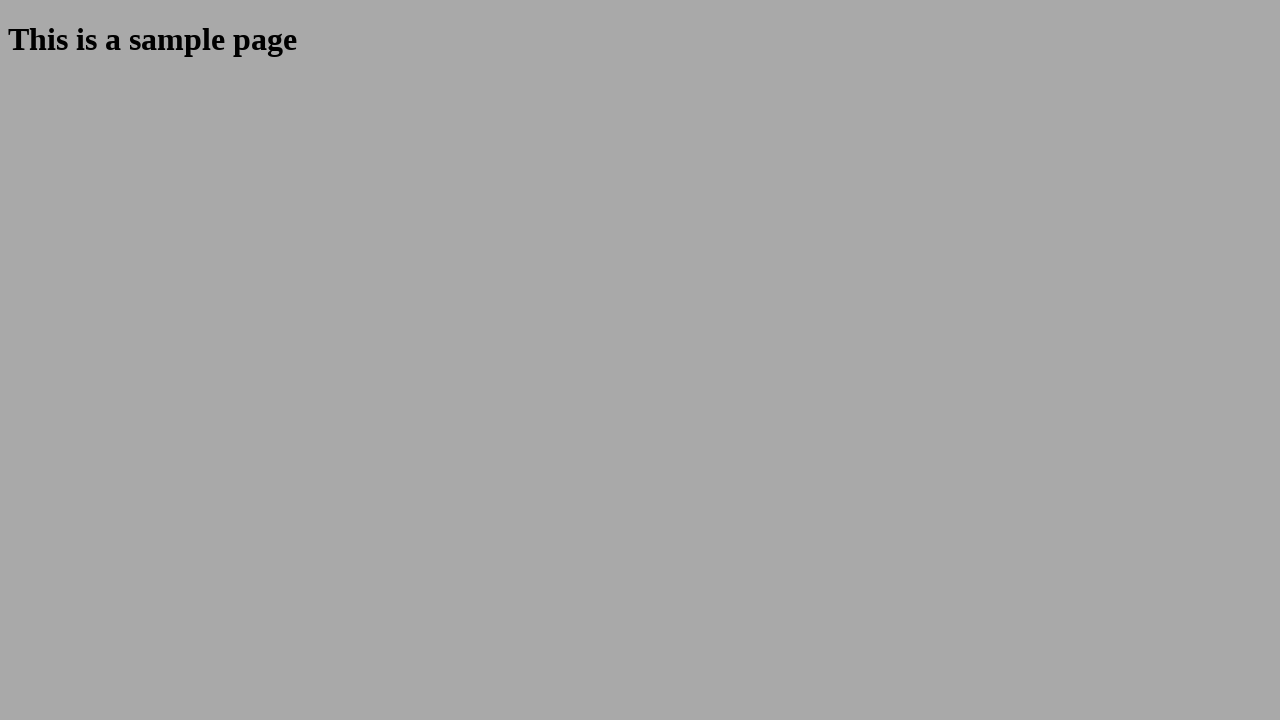

Retrieved text from new tab: This is a sample page
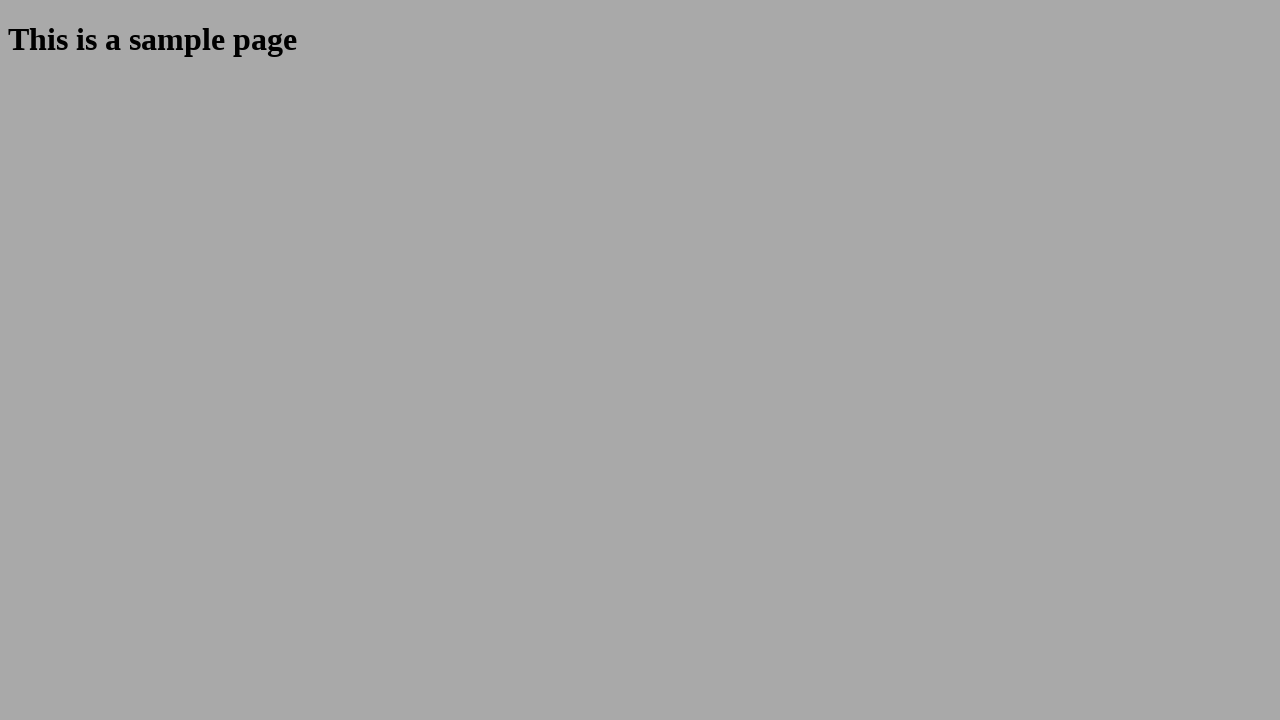

Scrolled to New Window button on original page
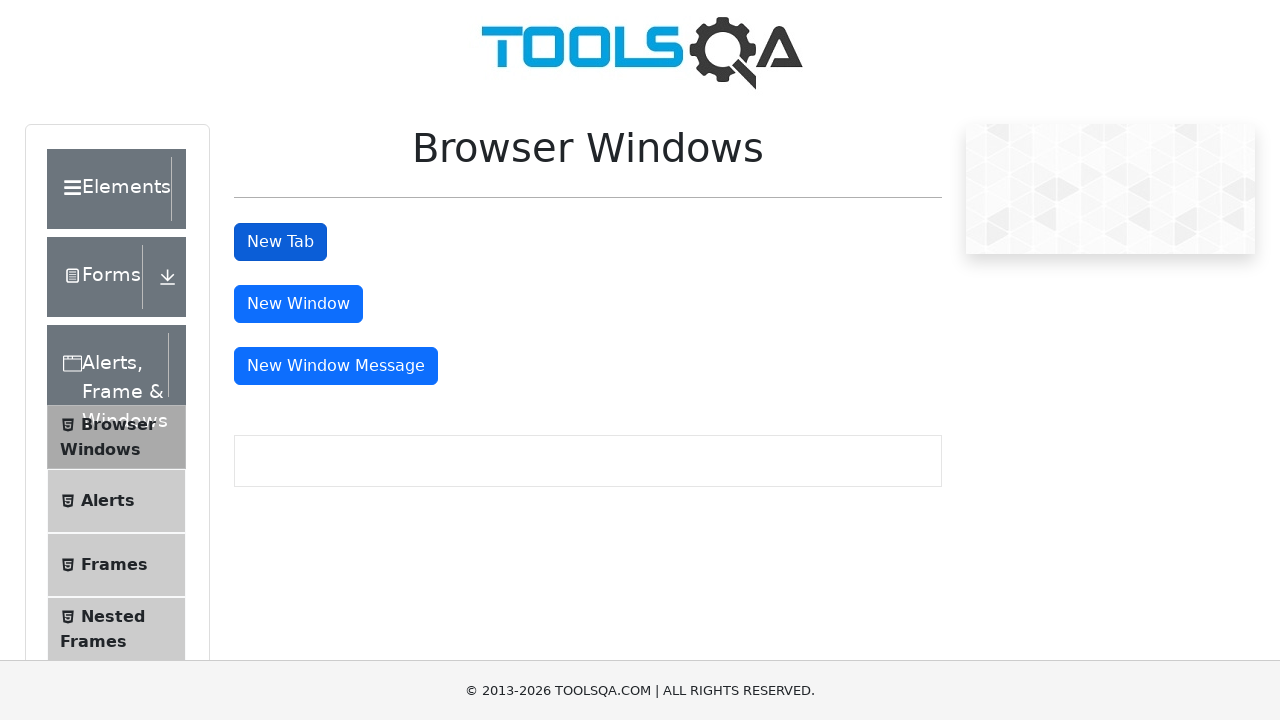

Clicked New Window button to open new window at (298, 304) on xpath=//*[@id='windowButton']
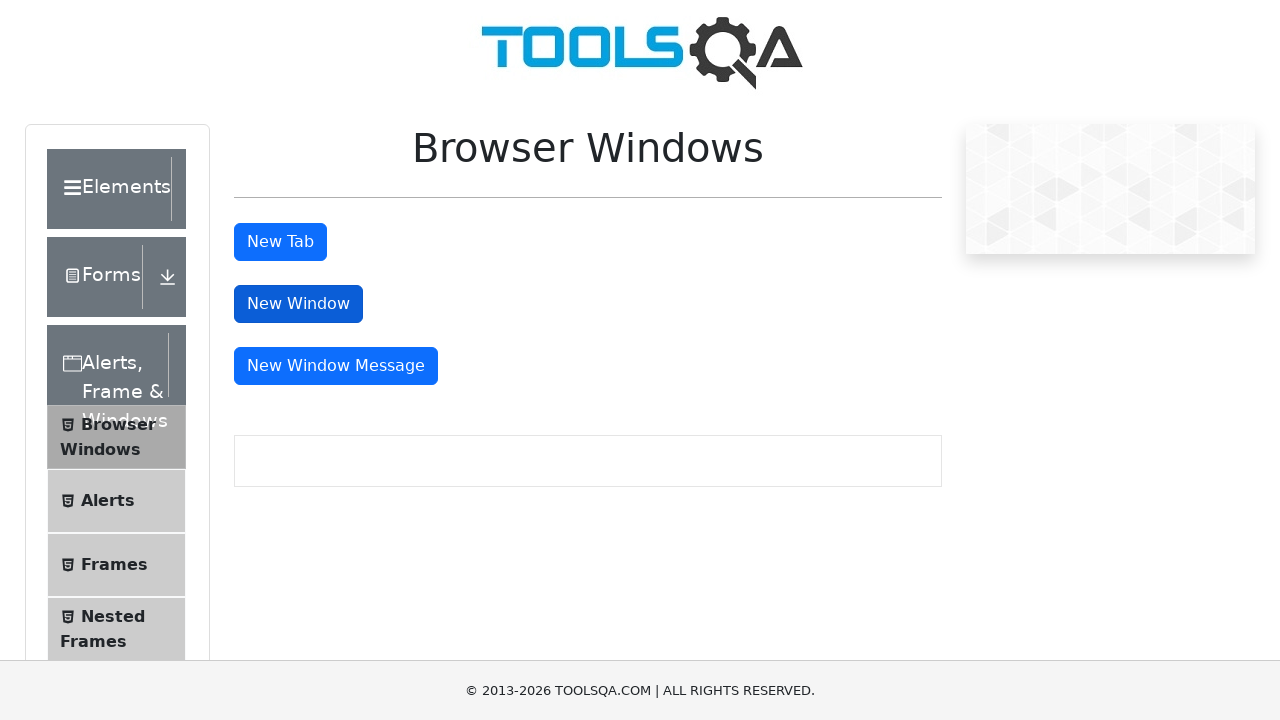

New window opened and context retrieved
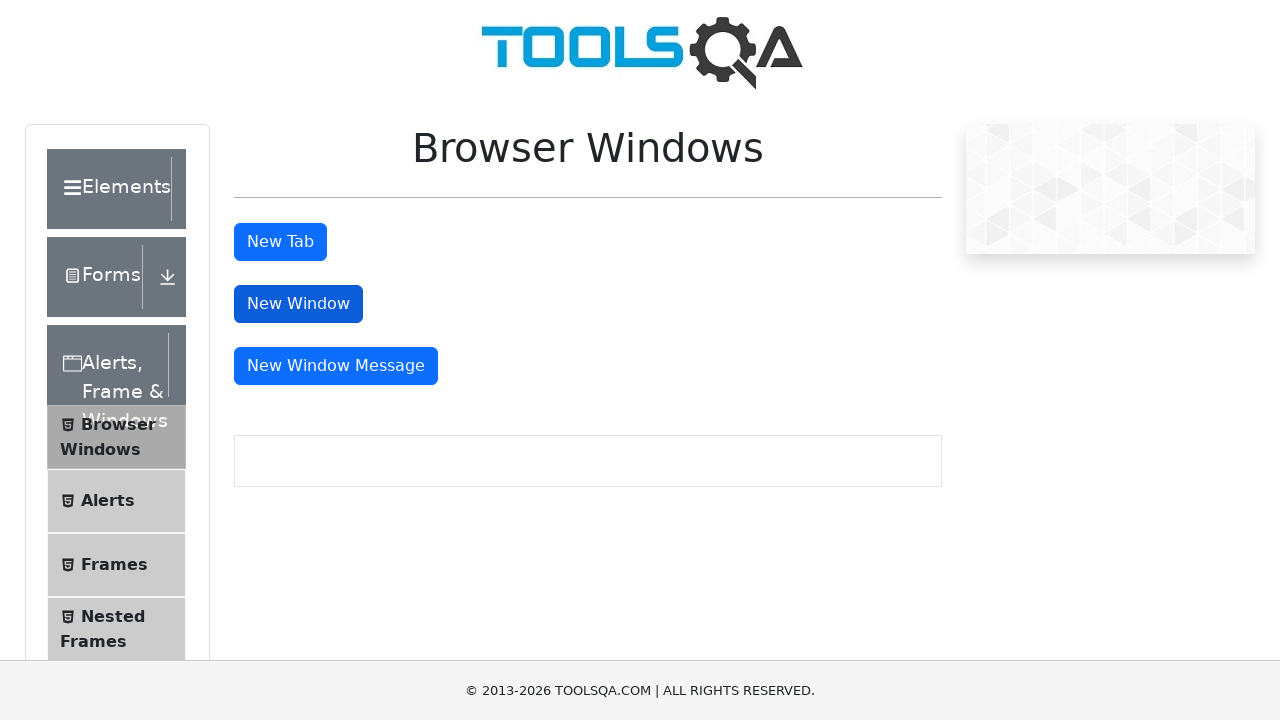

Waited for sample heading to load in new window
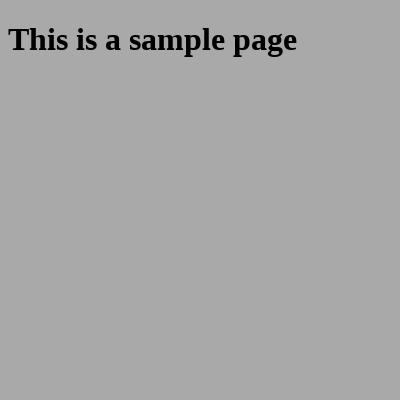

Retrieved text from new window: This is a sample page
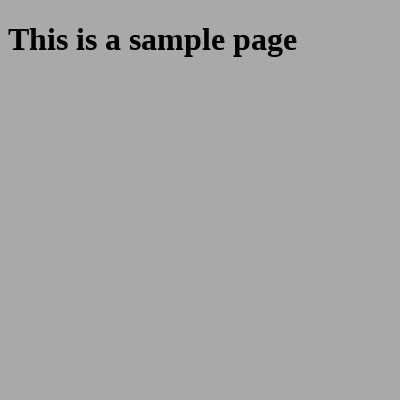

Closed the new window
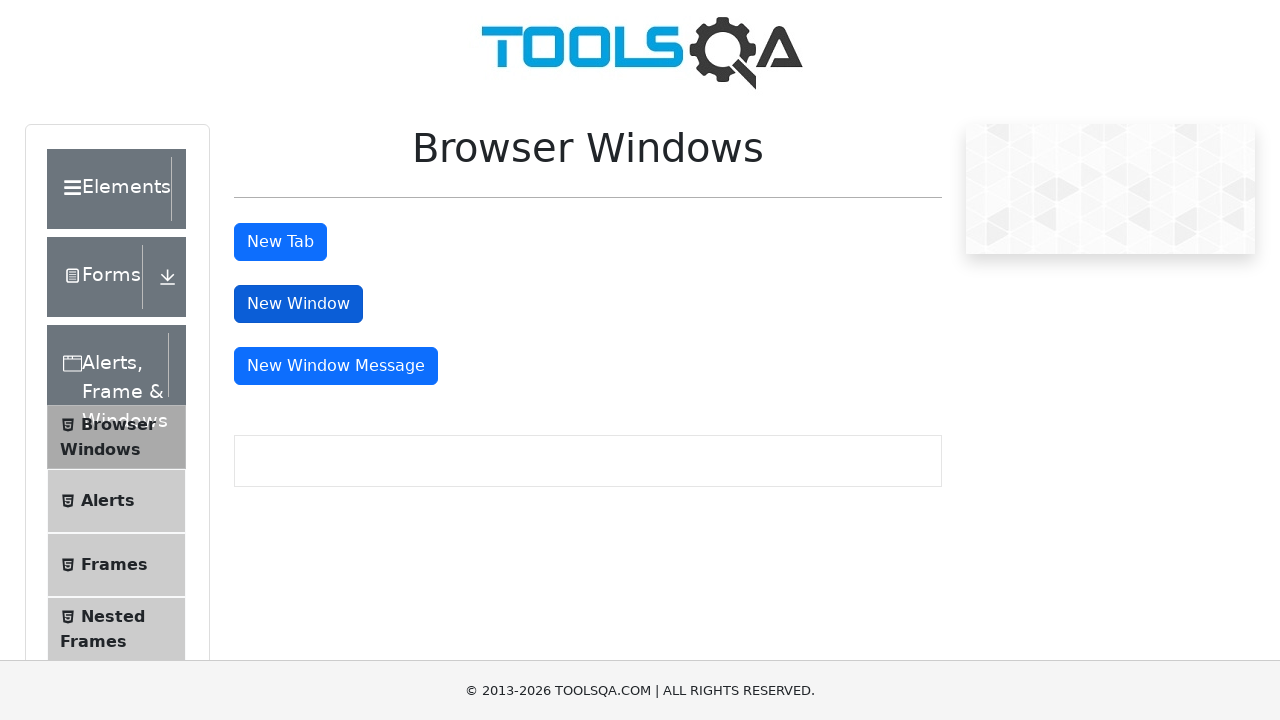

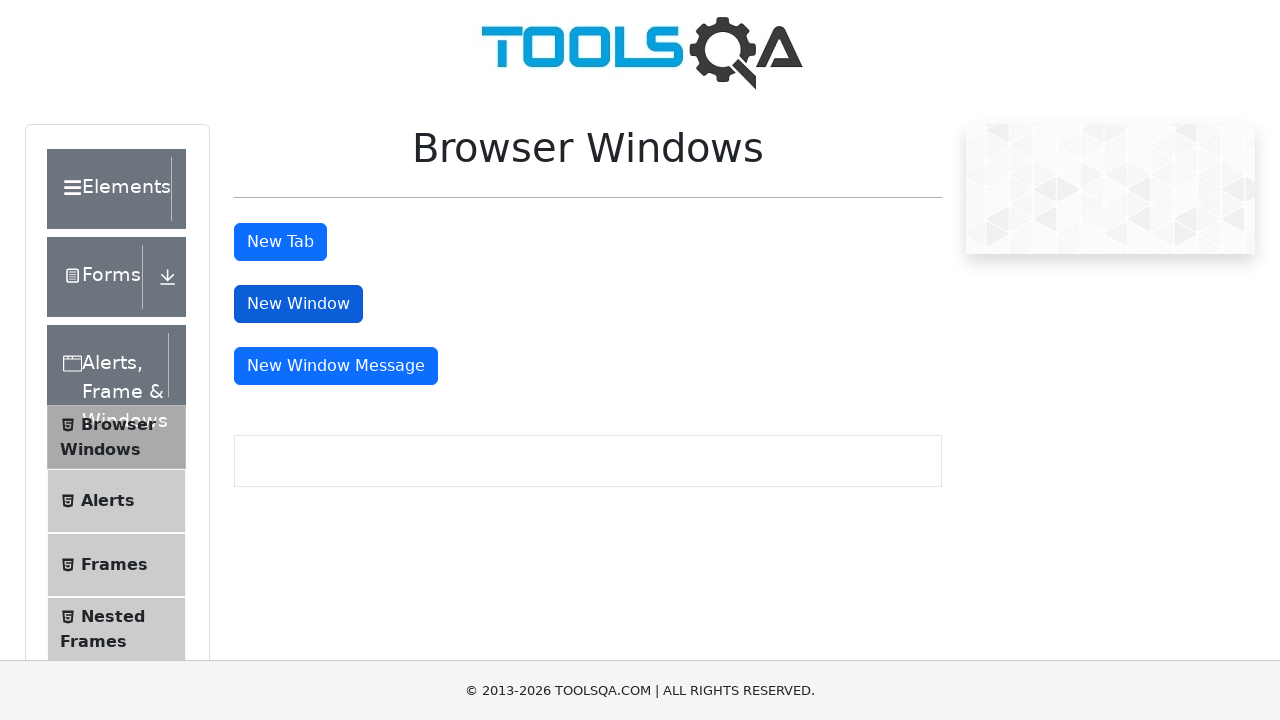